Tests scrolling functionality on content-heavy slides of the English presentation by navigating to a later slide and performing scroll actions.

Starting URL: https://ma3u.github.io/interfaces2data/

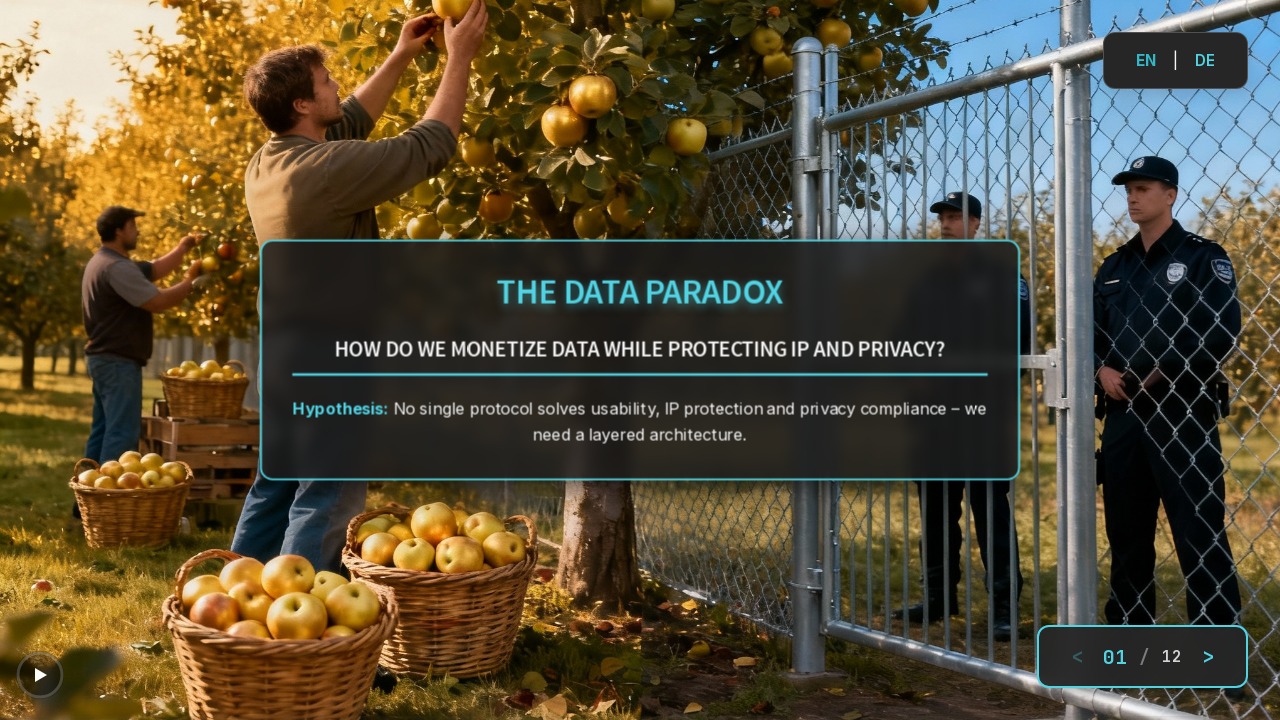

Waited for network to become idle after page load
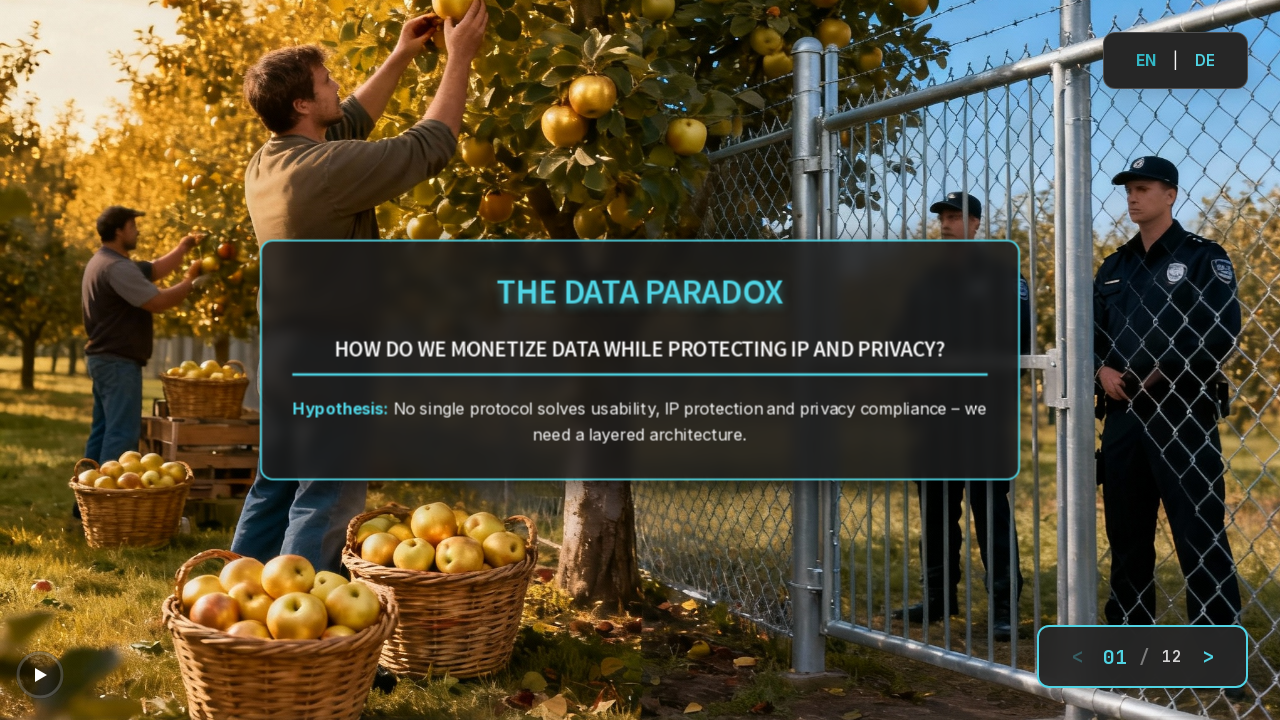

Pressed ArrowRight to navigate to next slide
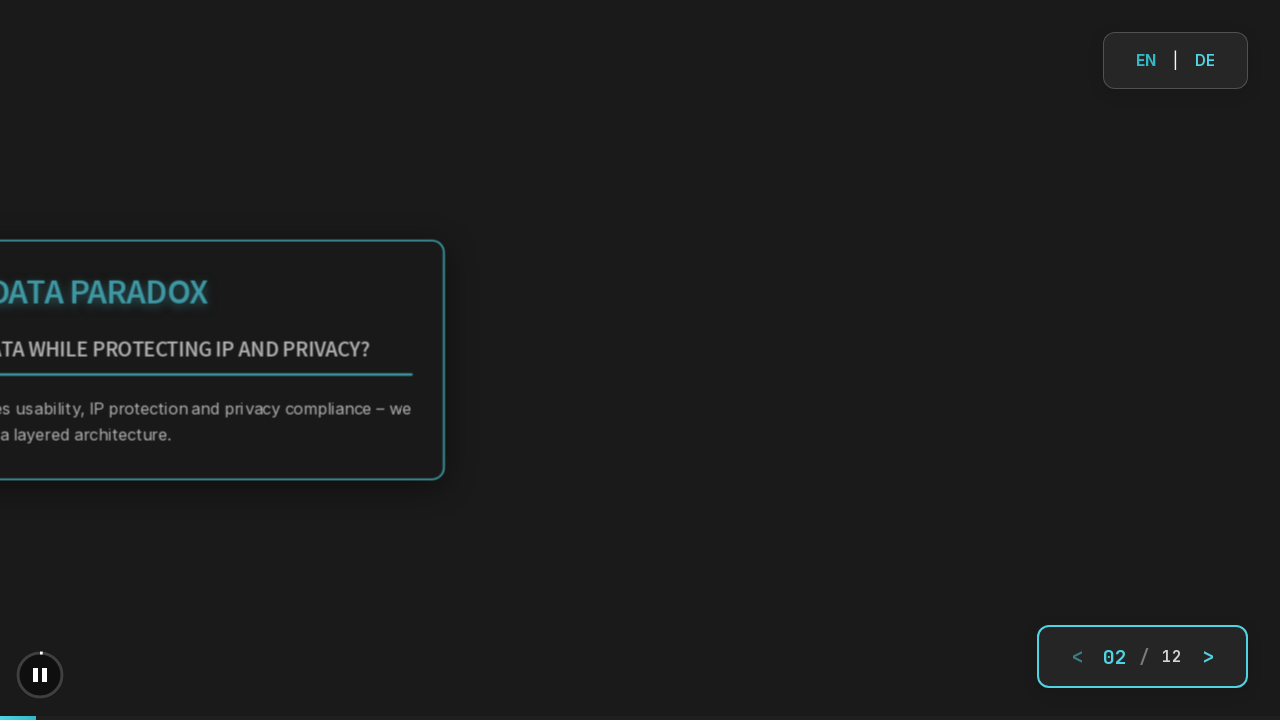

Waited 300ms for slide transition animation
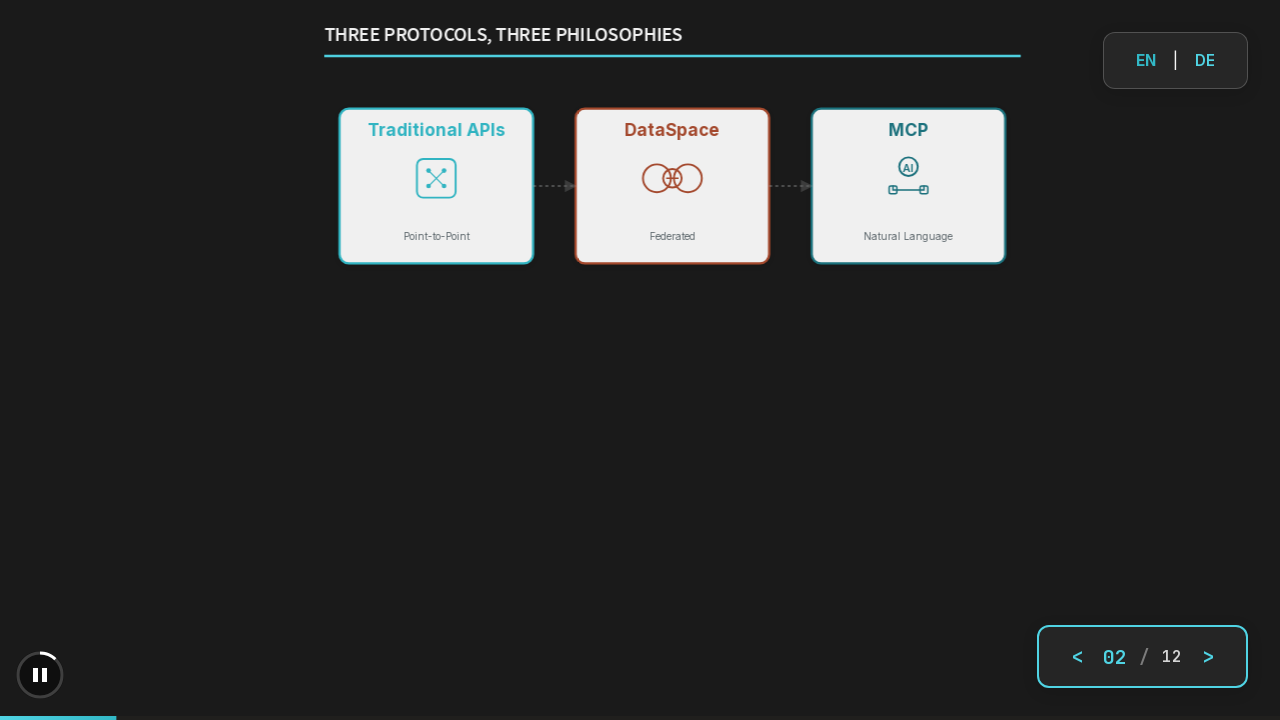

Pressed ArrowRight to navigate to next slide
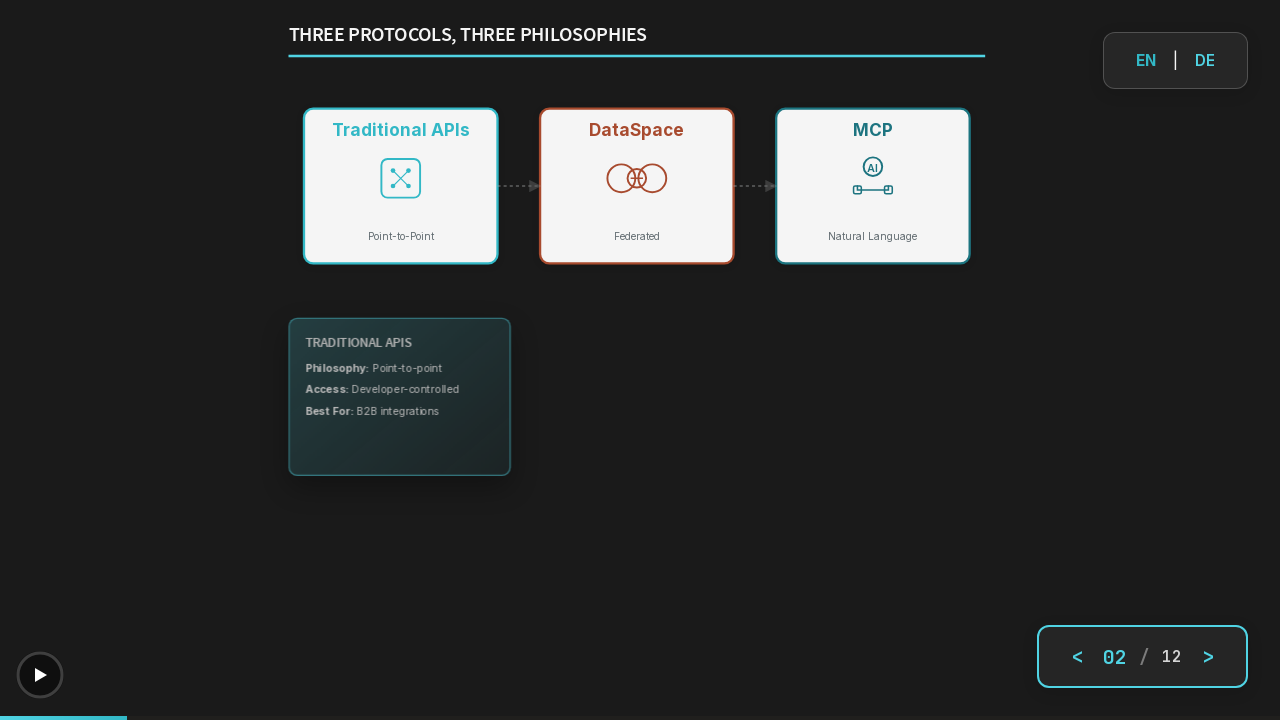

Waited 300ms for slide transition animation
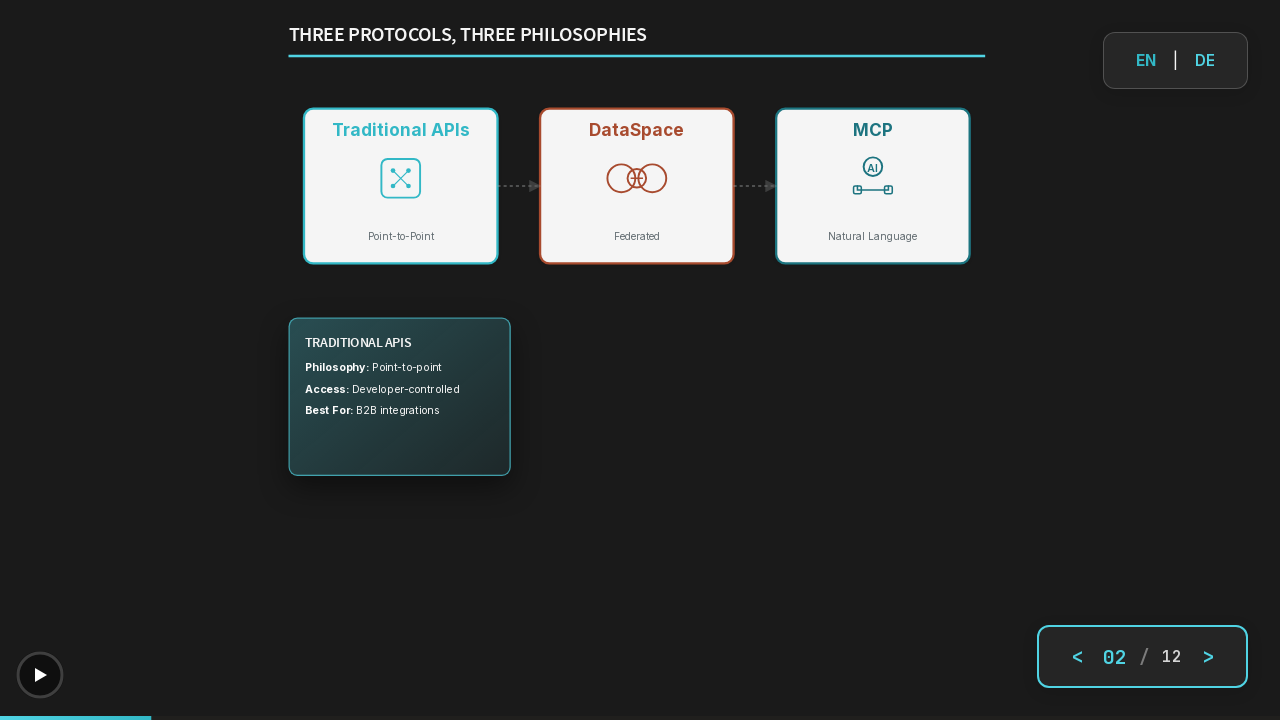

Pressed ArrowRight to navigate to next slide
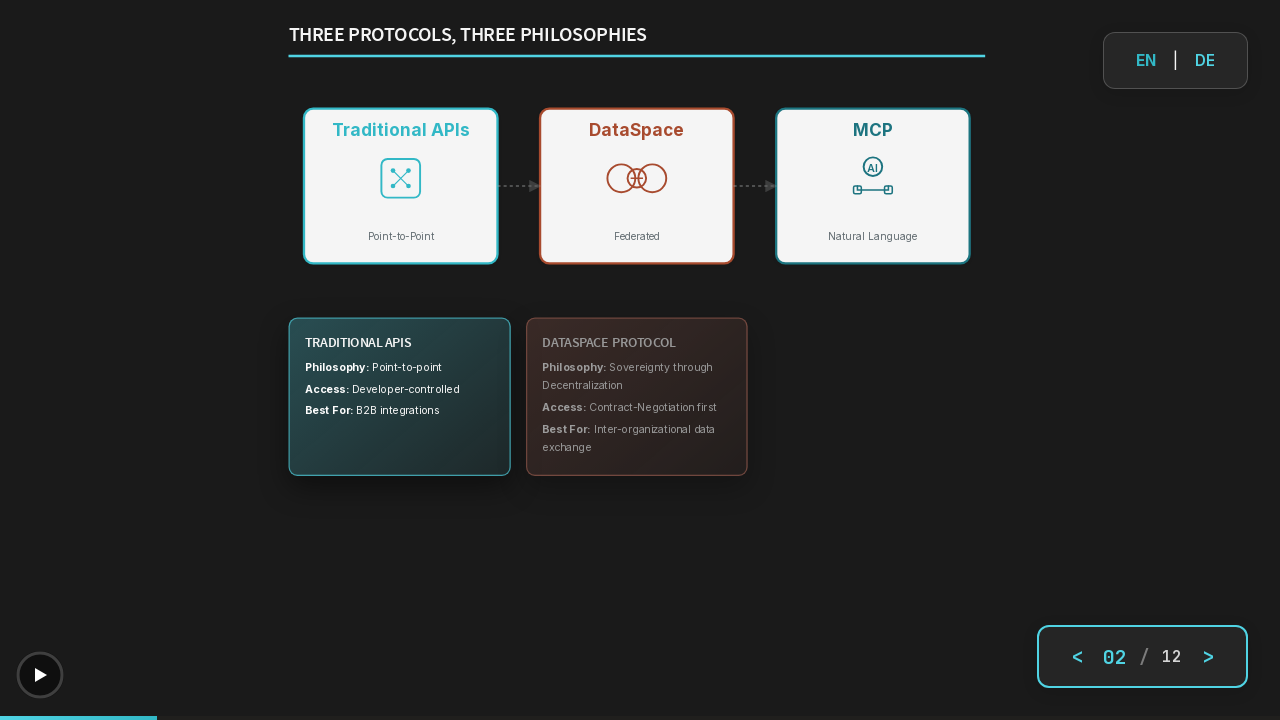

Waited 300ms for slide transition animation
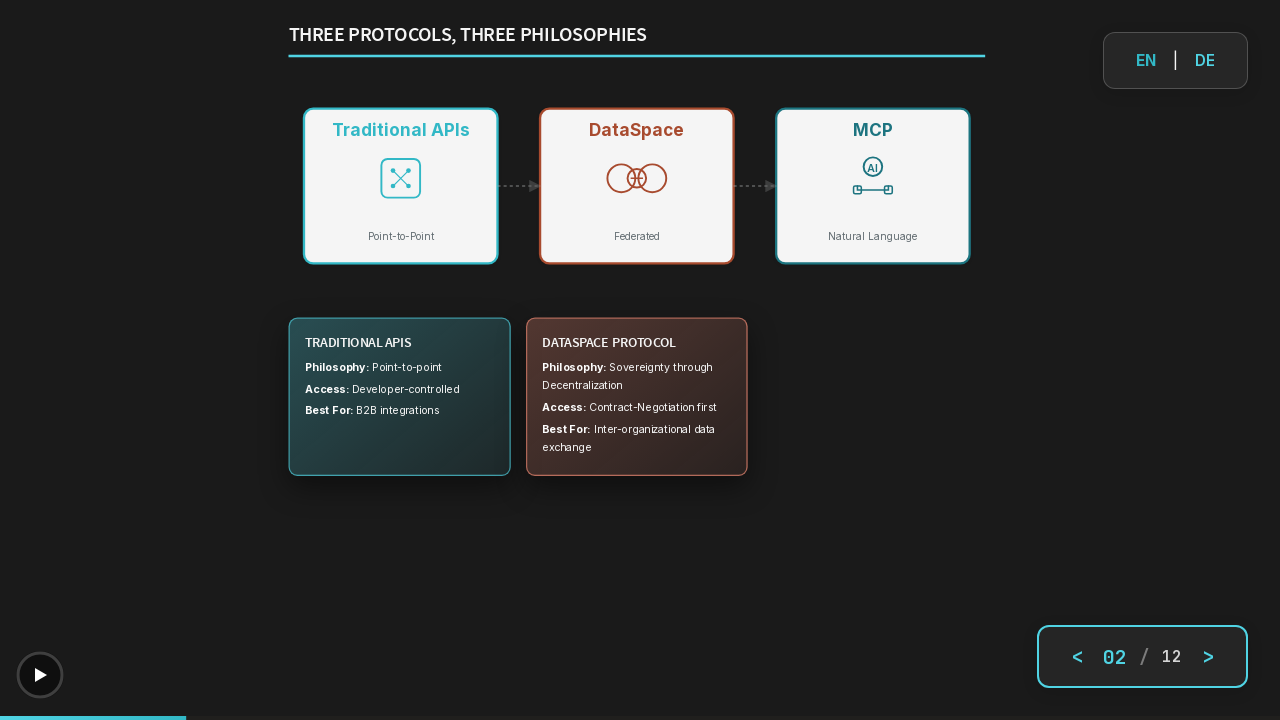

Pressed ArrowRight to navigate to next slide
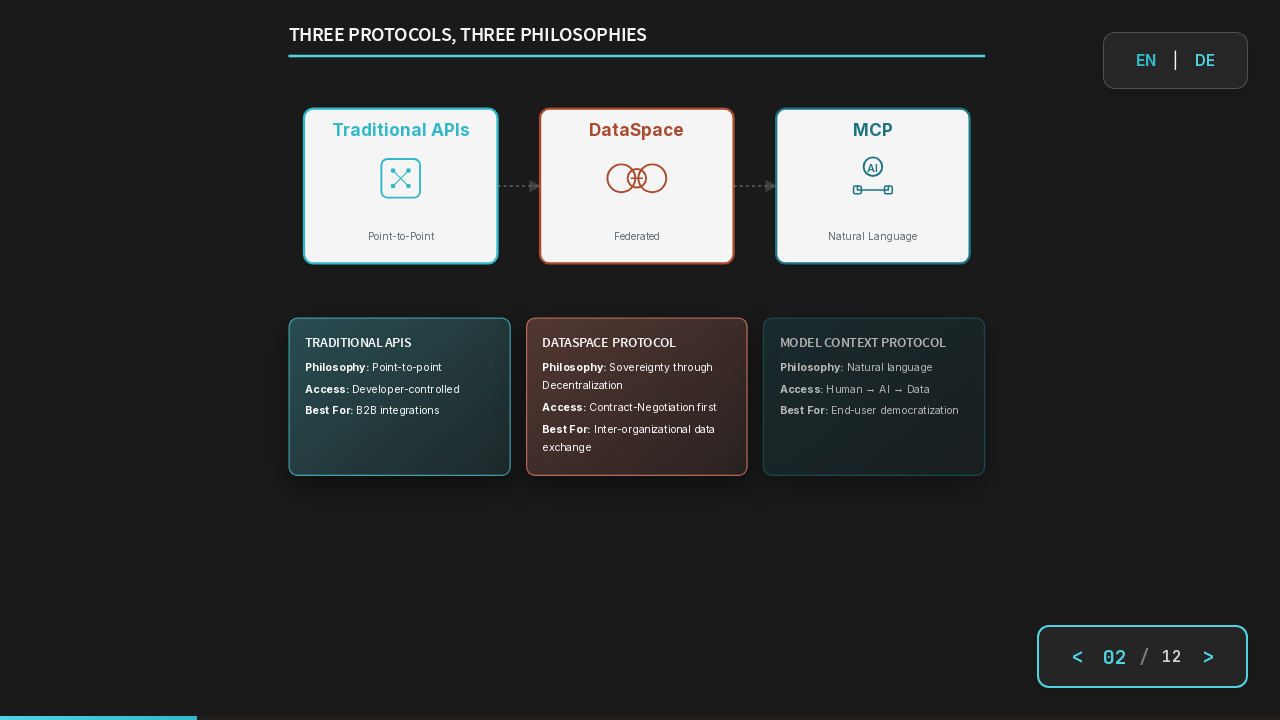

Waited 300ms for slide transition animation
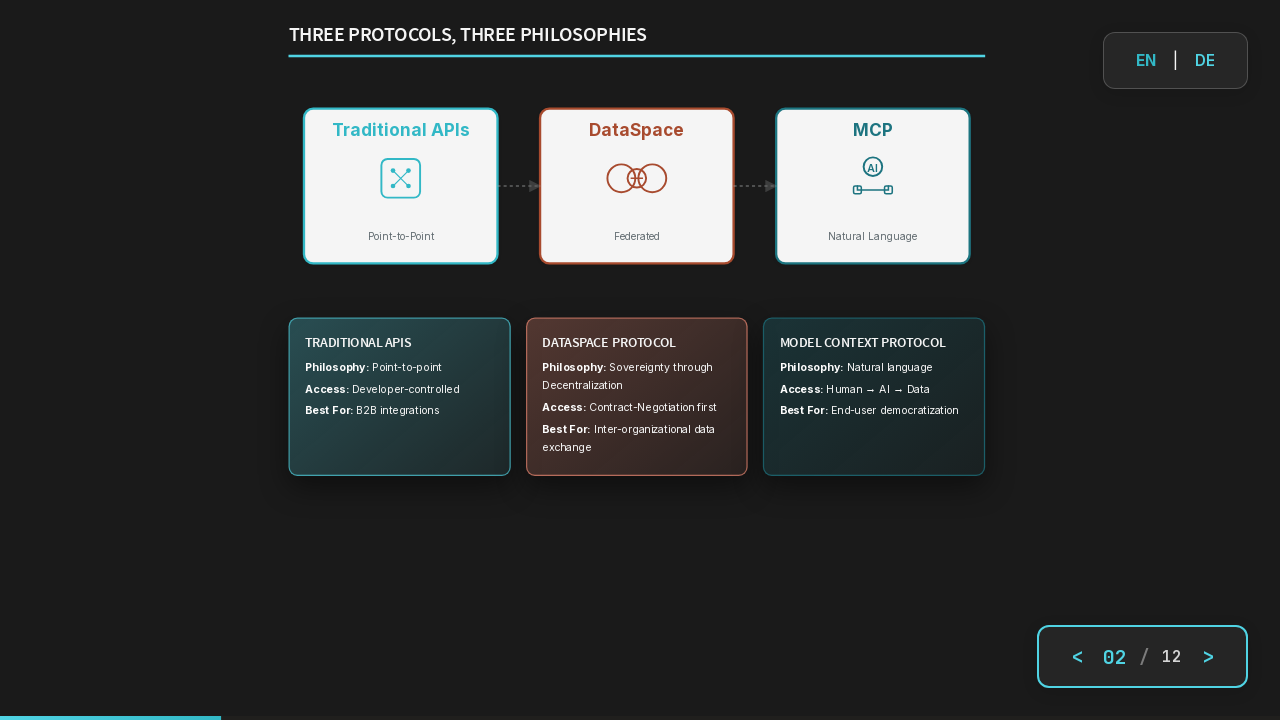

Located the current slide element with .reveal .slides section.present
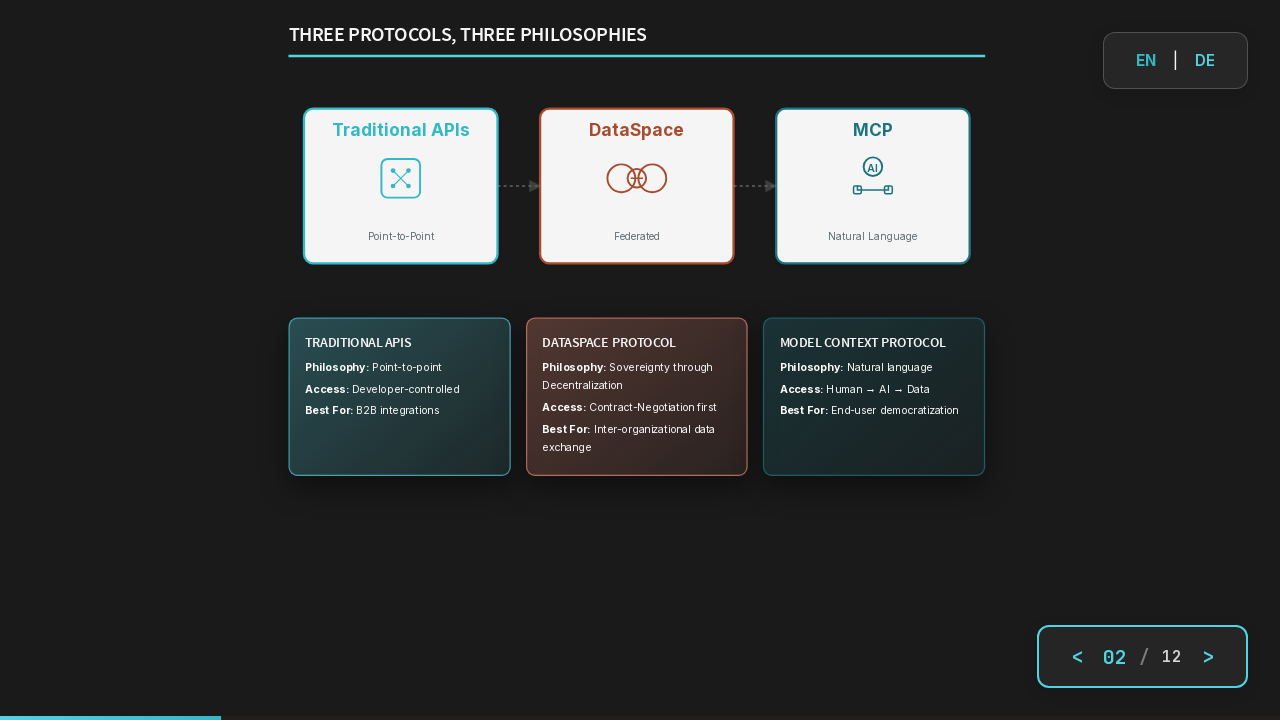

Retrieved bounding box of current slide
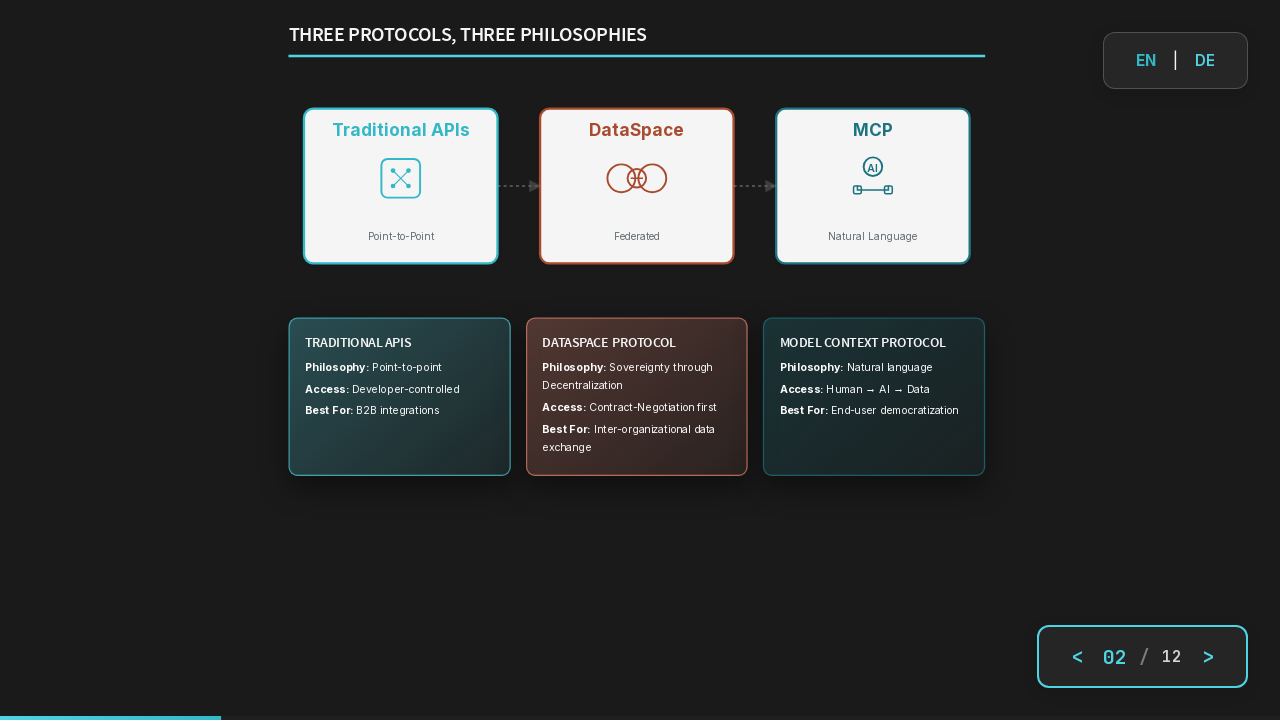

Moved mouse to center of current slide at (640, 360)
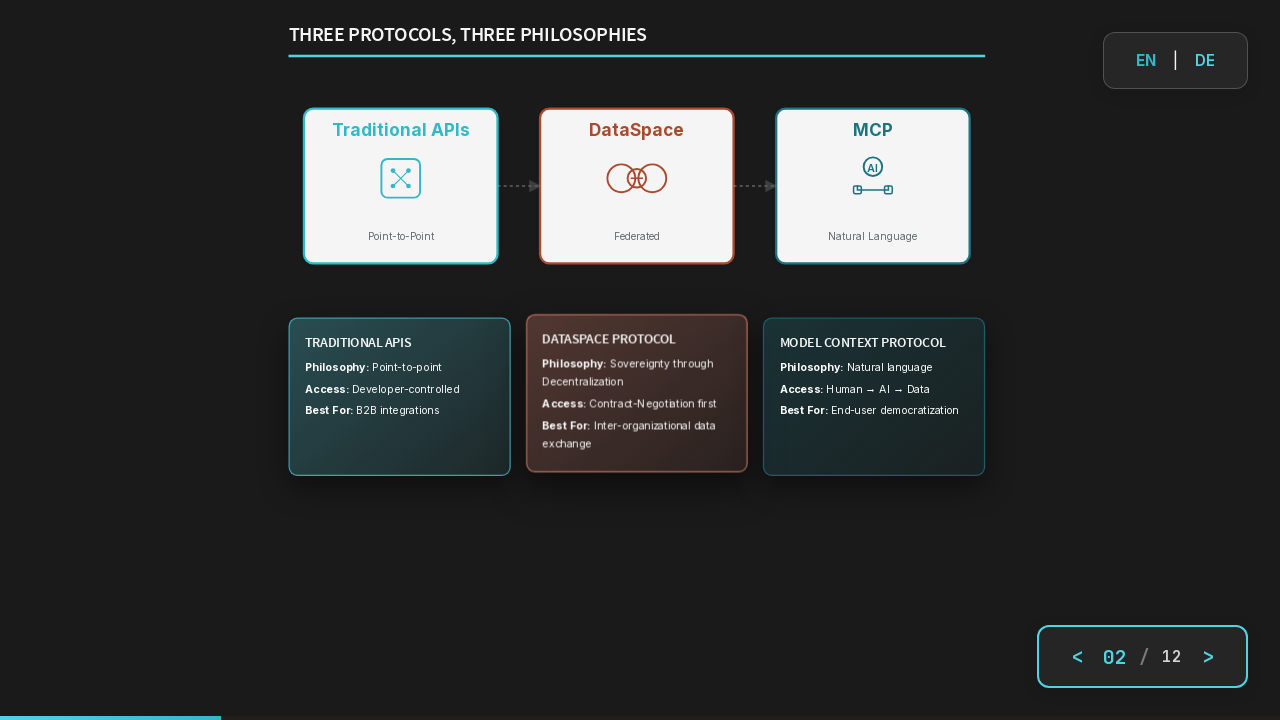

Scrolled down within the slide using mouse wheel
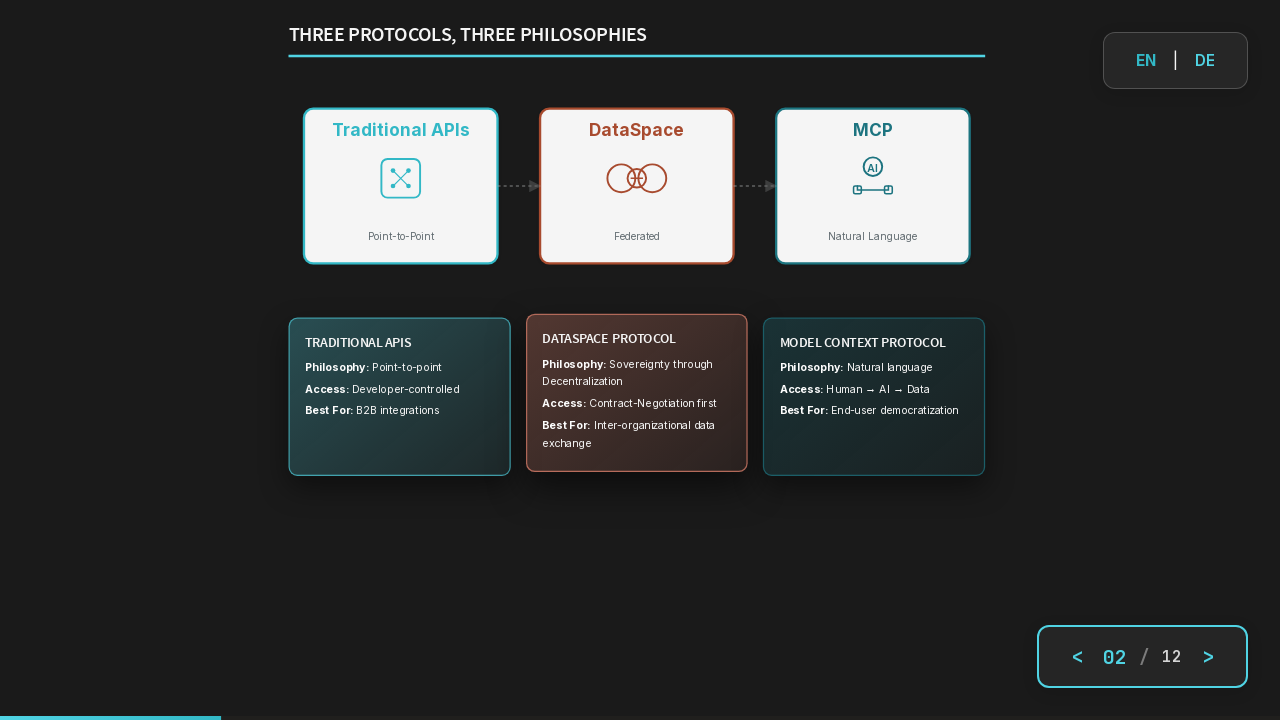

Waited 300ms after scroll action
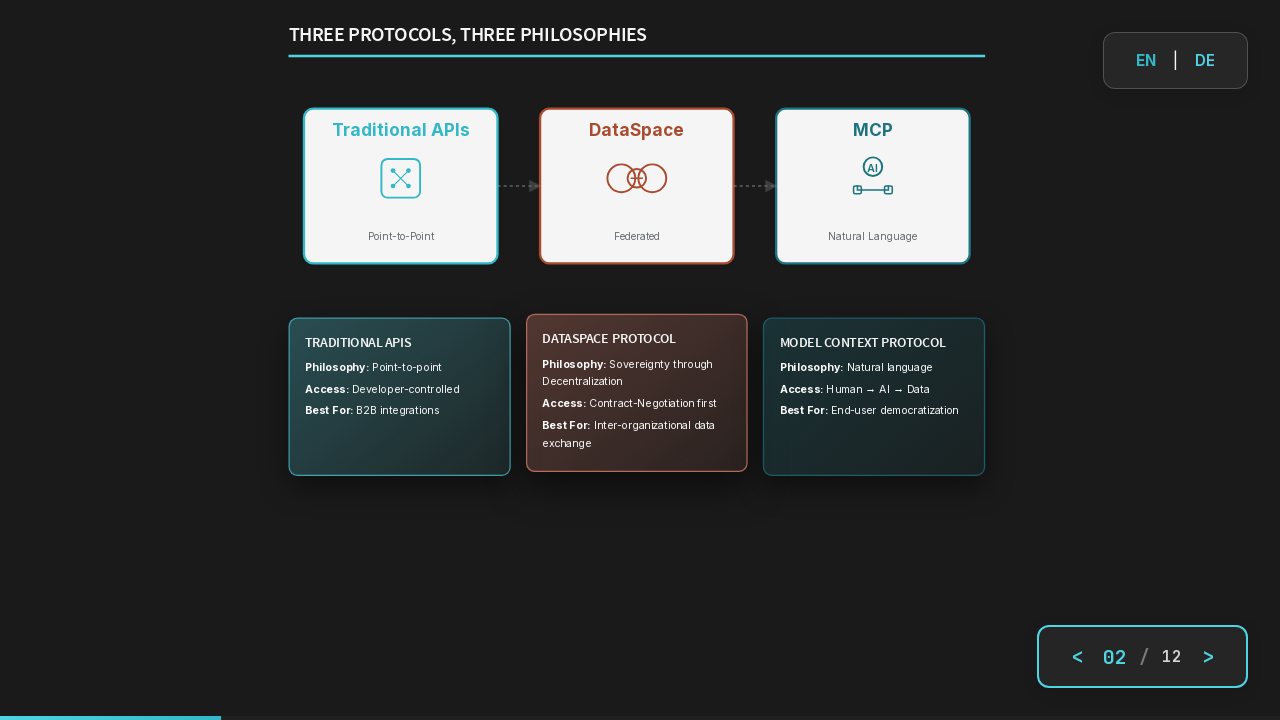

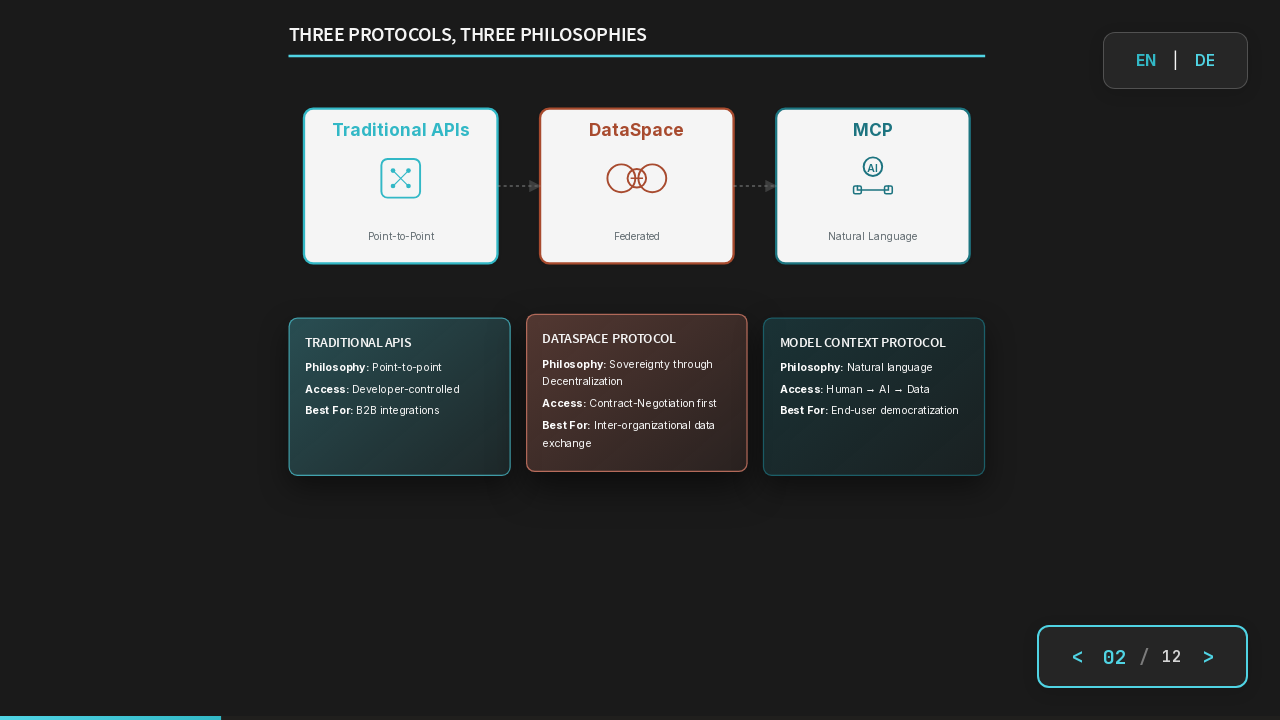